Tests marking individual items as complete by checking their toggle checkboxes

Starting URL: https://todo-app.serenity-js.org/#/

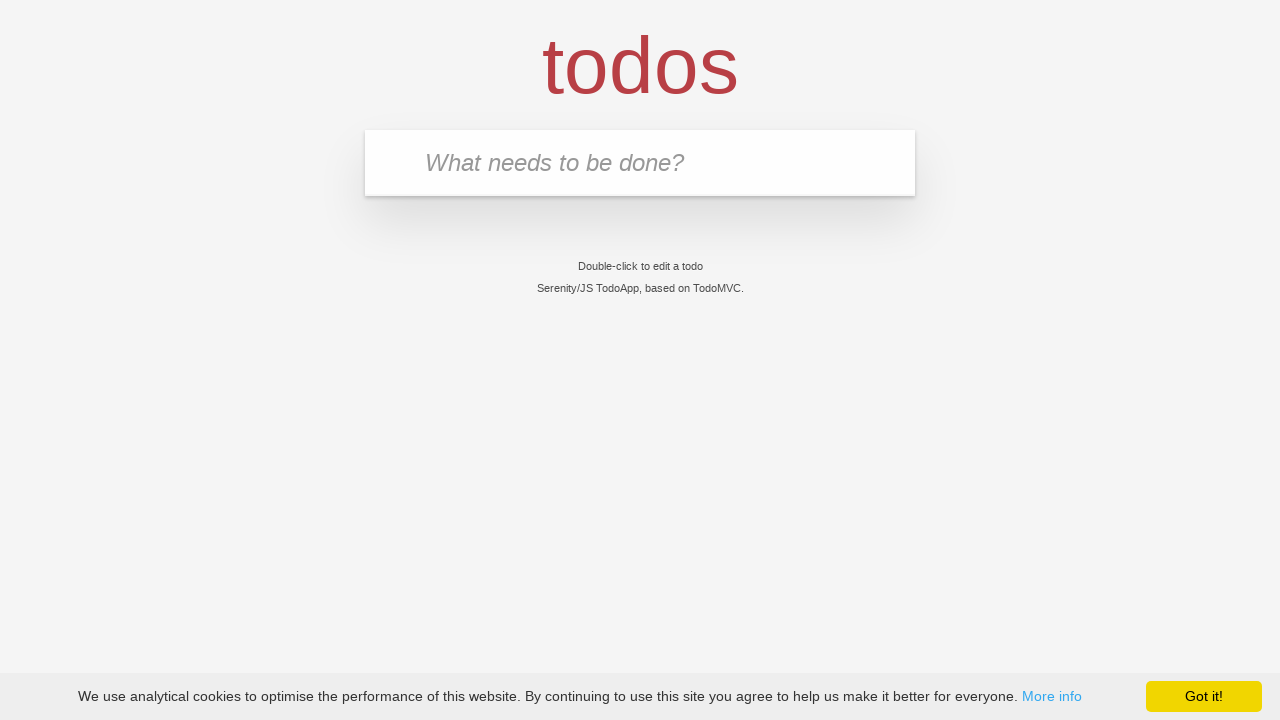

Filled new todo input with 'buy some cheese' on .new-todo
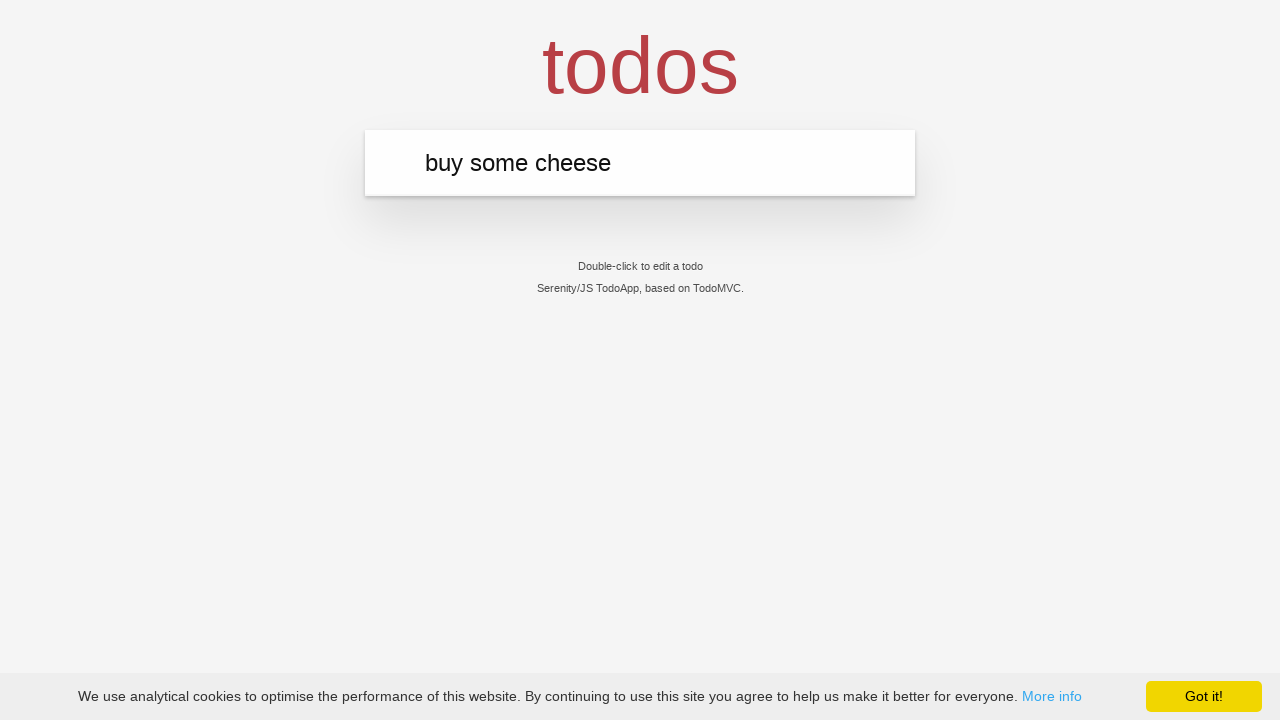

Pressed Enter to create first todo item on .new-todo
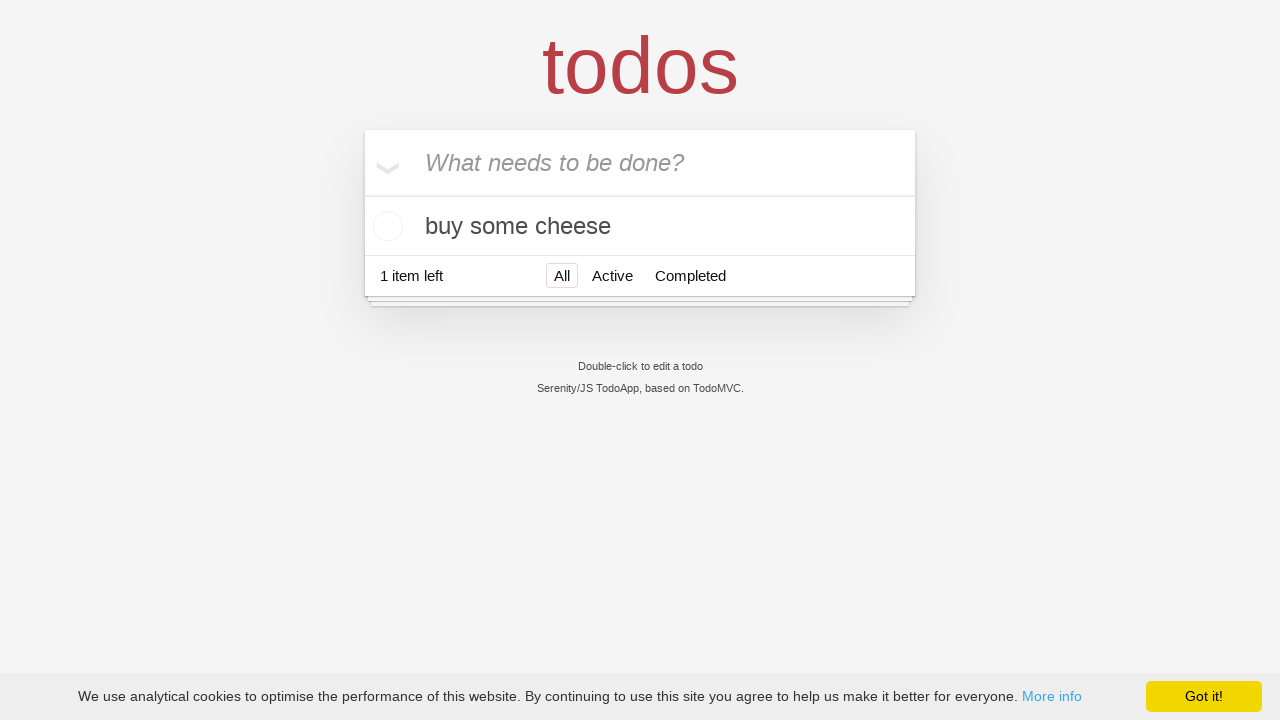

Filled new todo input with 'feed the cat' on .new-todo
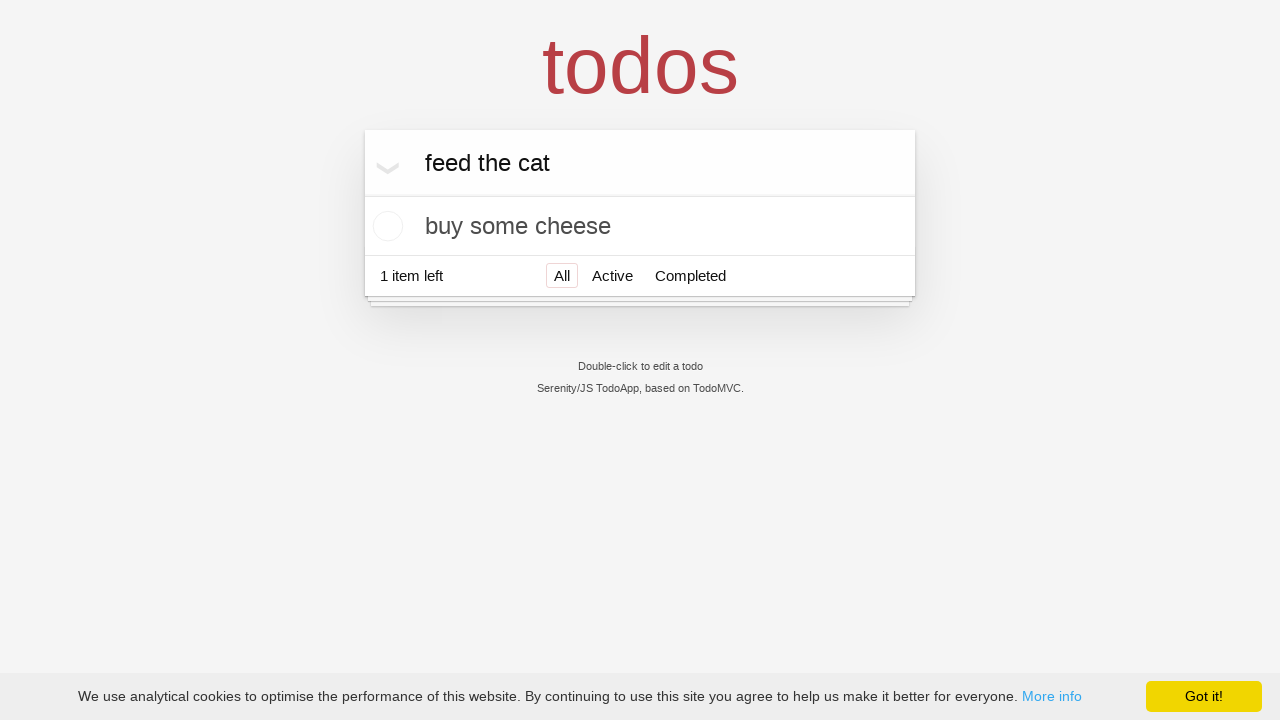

Pressed Enter to create second todo item on .new-todo
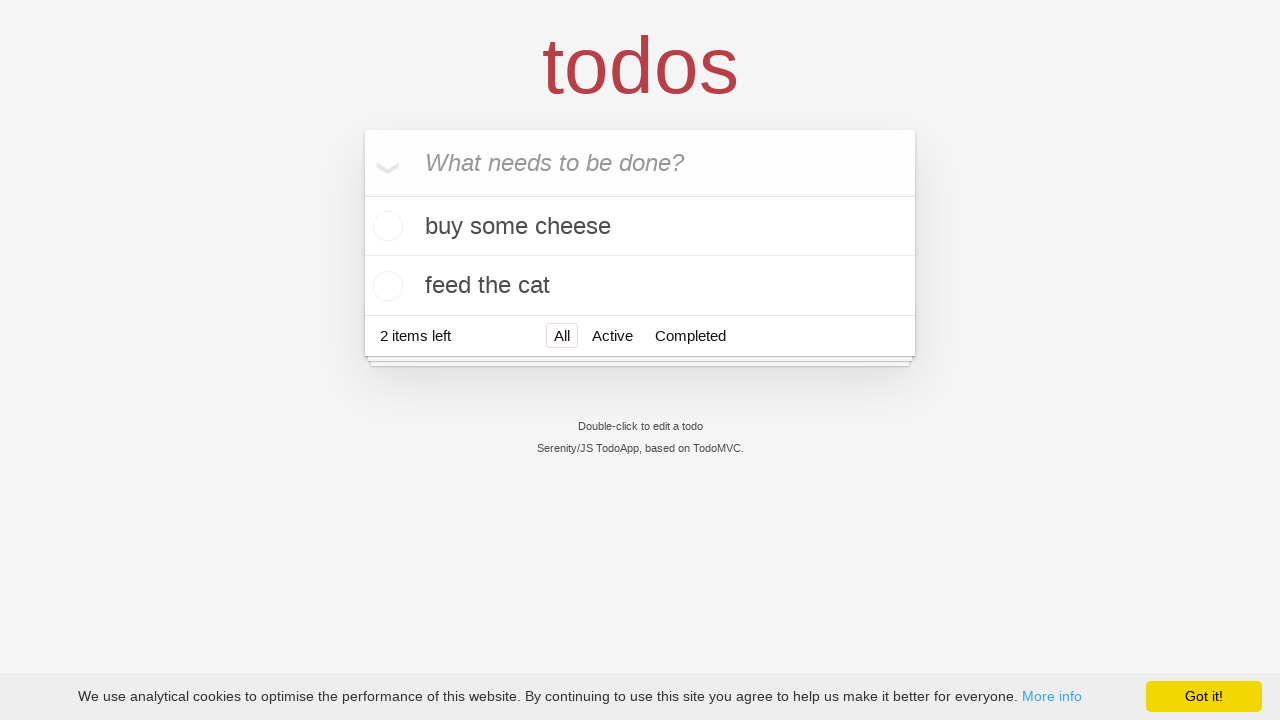

Waited for second todo item to appear in the list
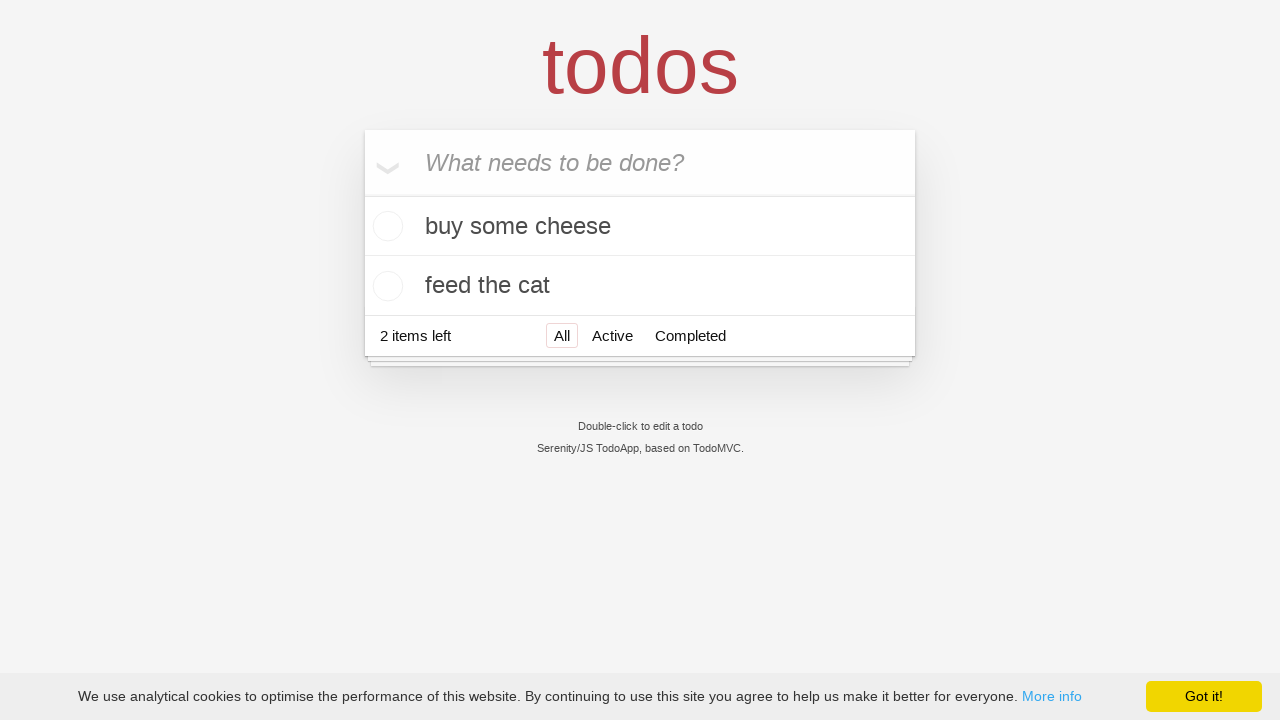

Checked toggle checkbox for first item 'buy some cheese' at (385, 226) on .todo-list li >> nth=0 >> .toggle
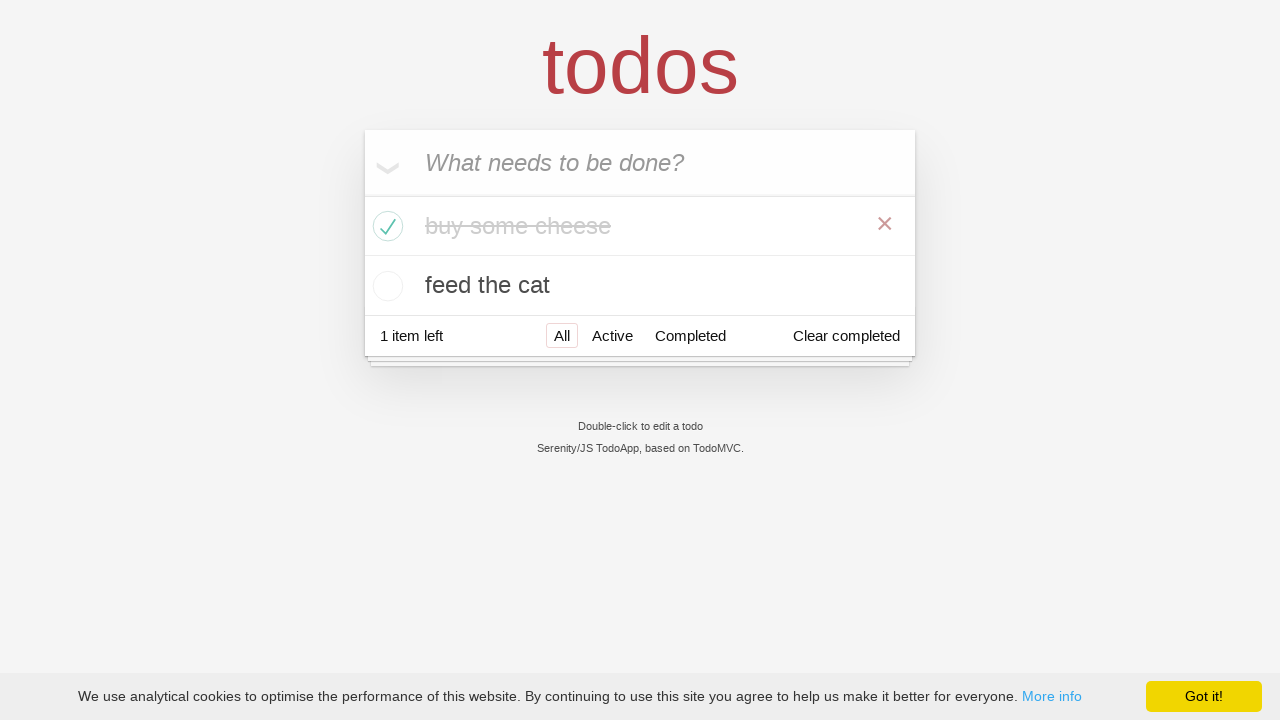

Checked toggle checkbox for second item 'feed the cat' at (385, 286) on .todo-list li >> nth=1 >> .toggle
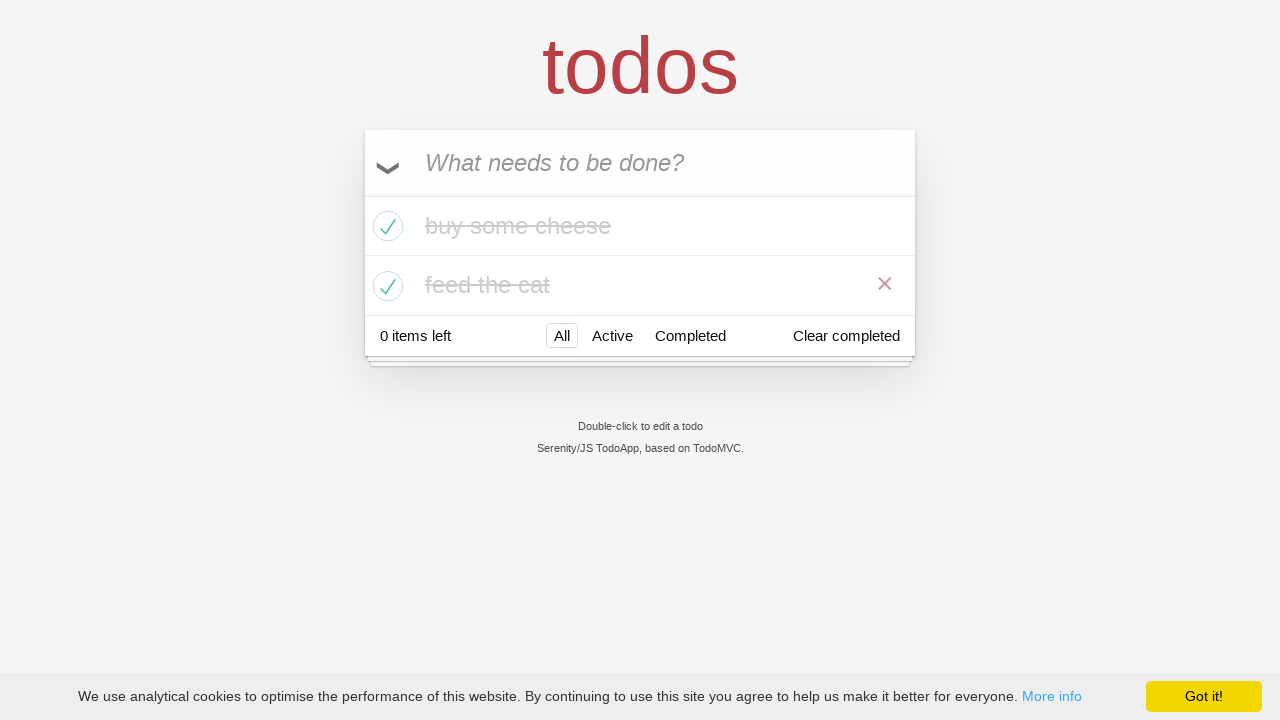

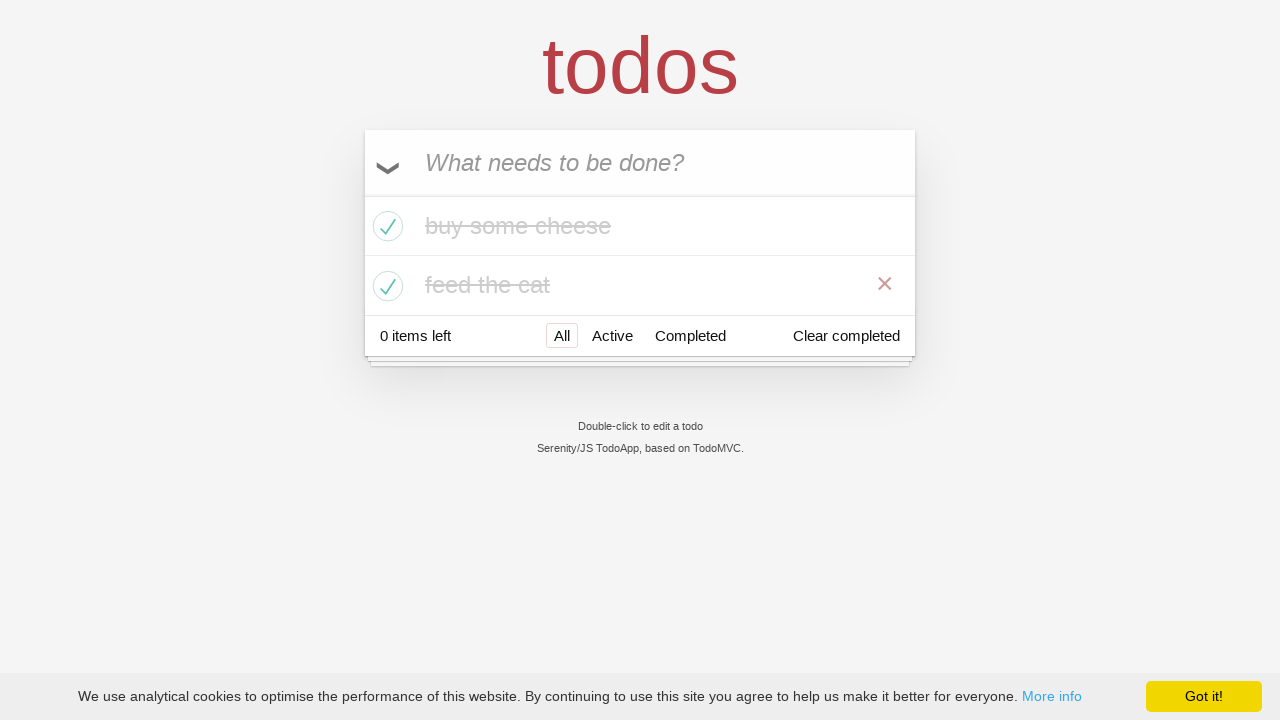